Tests iframe handling by navigating to a W3Schools JavaScript tutorial page, switching to the iframe containing the code result, and clicking a button within that iframe.

Starting URL: https://www.w3schools.com/js/tryit.asp?filename=tryjs_myfirst

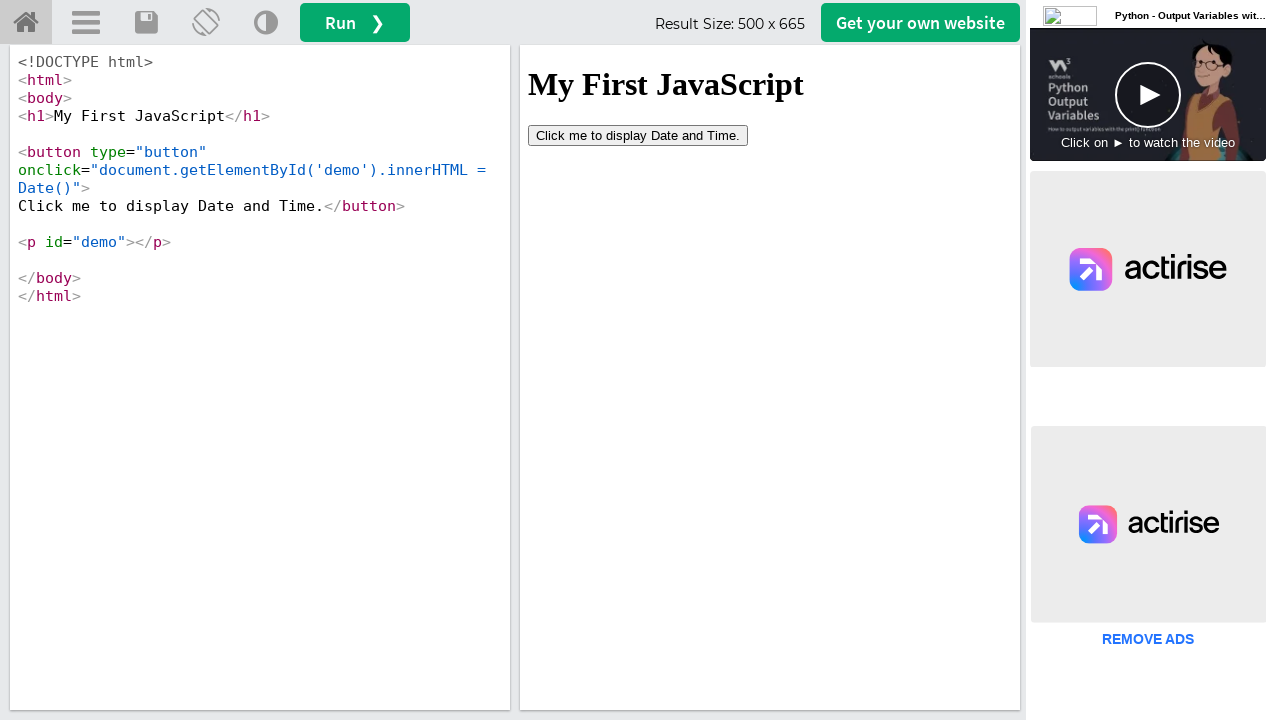

Located iframe#iframeResult containing the code result
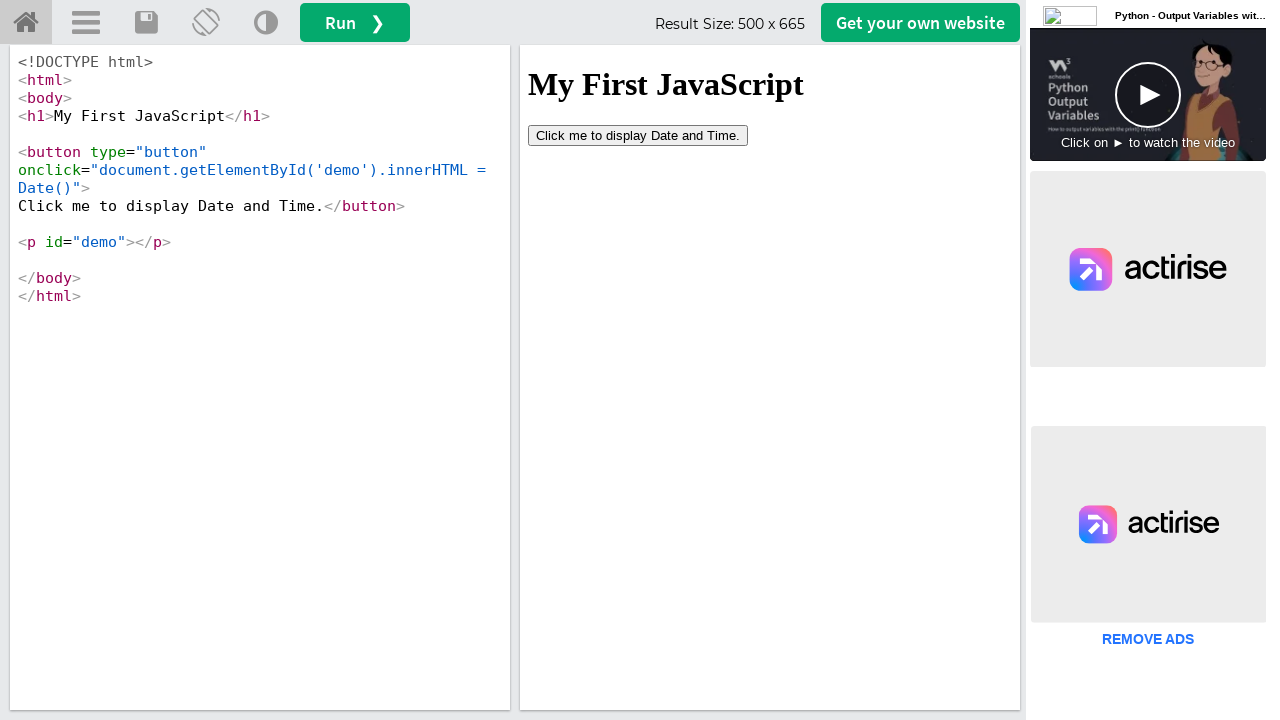

Clicked button inside the iframe at (638, 135) on iframe#iframeResult >> internal:control=enter-frame >> button[type='button']
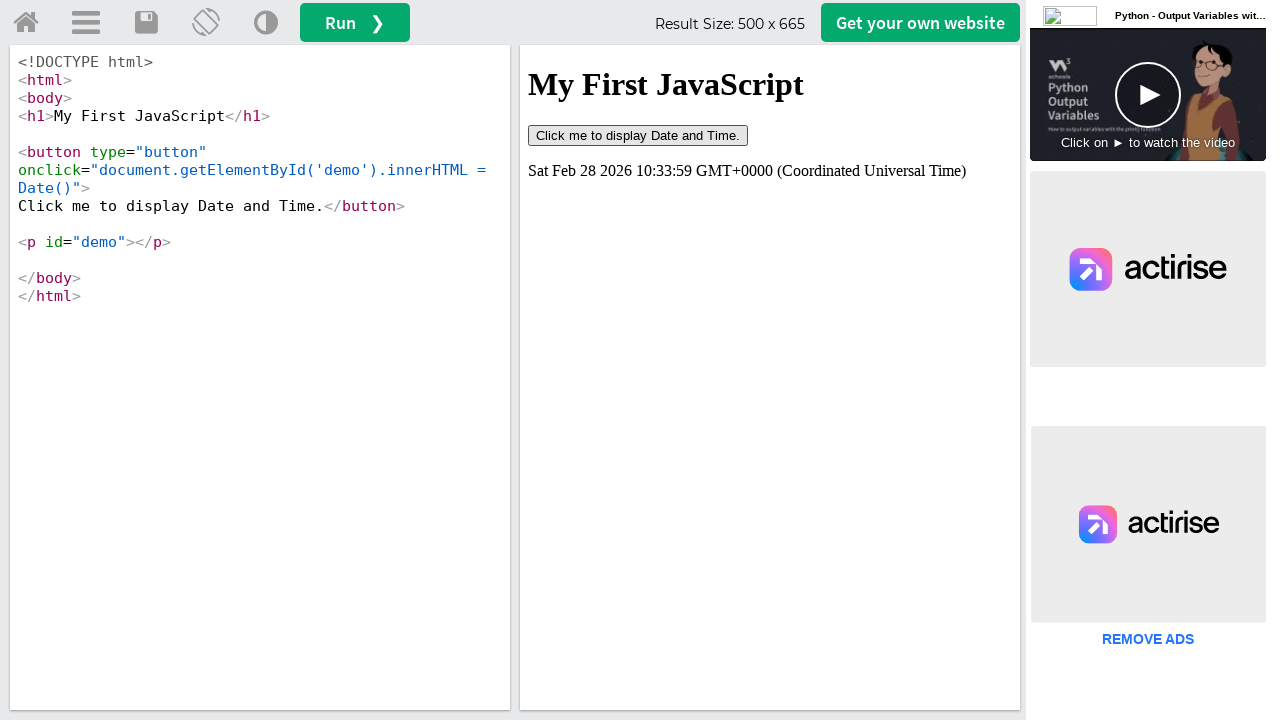

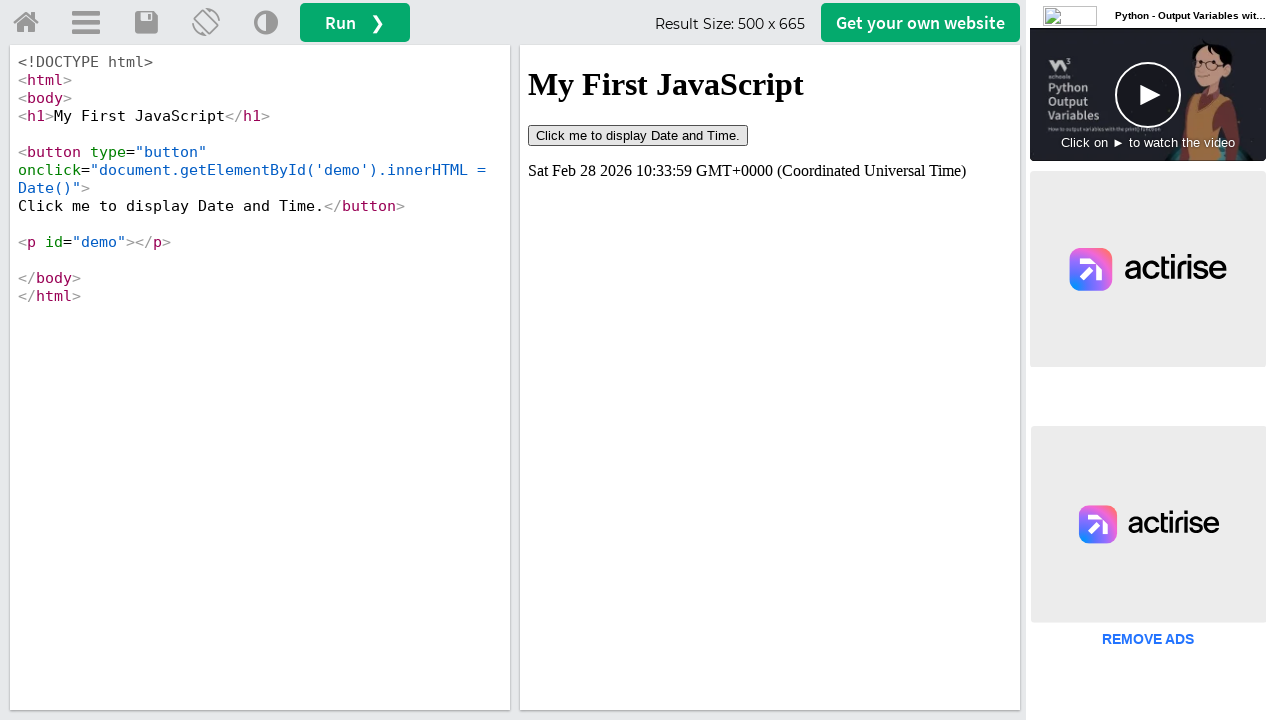